Tests the search functionality on the Selenium documentation website by opening the search dialog, entering a search query, and clicking on the first search suggestion result.

Starting URL: https://www.selenium.dev

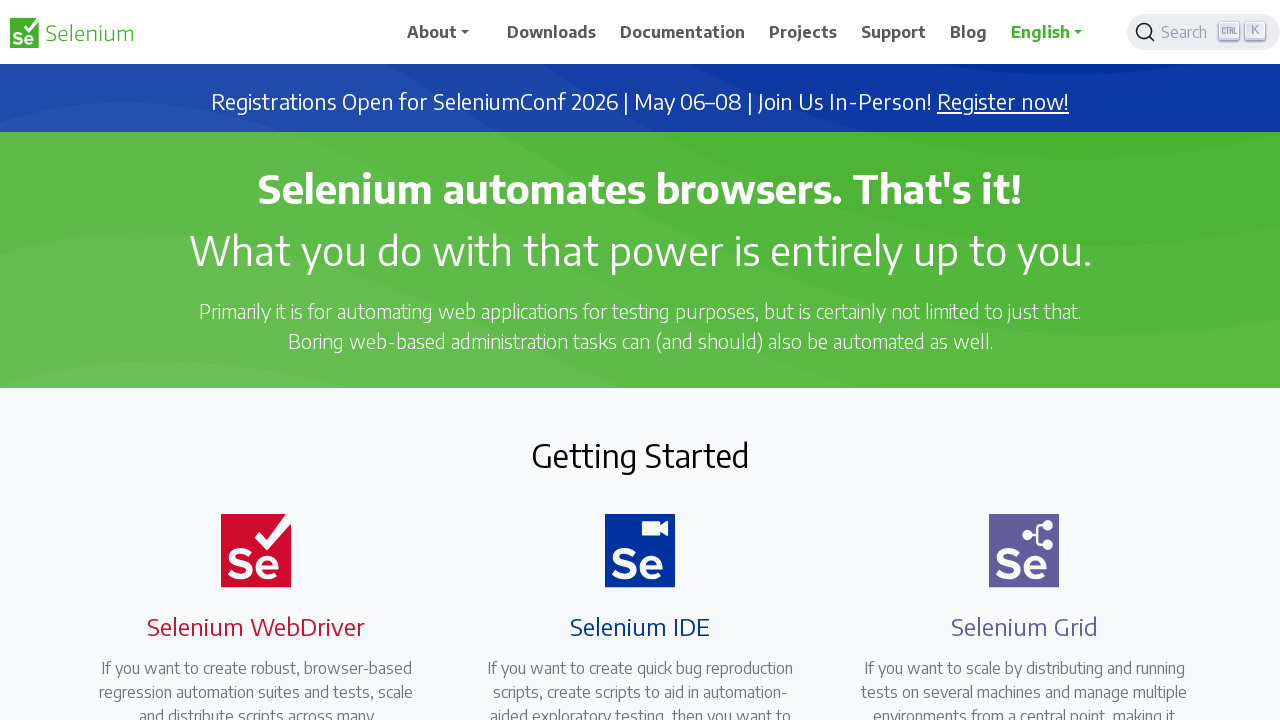

Navigated to Selenium documentation website
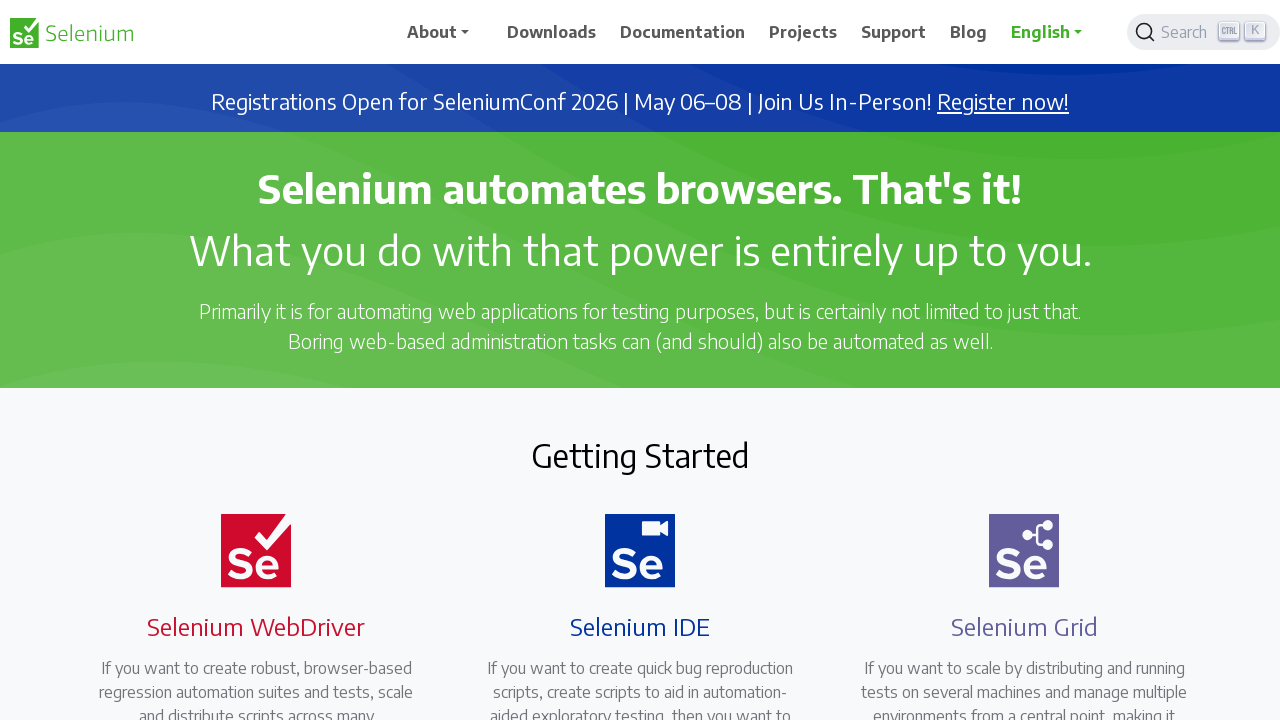

Clicked search button to open search dialog at (1204, 32) on .DocSearch
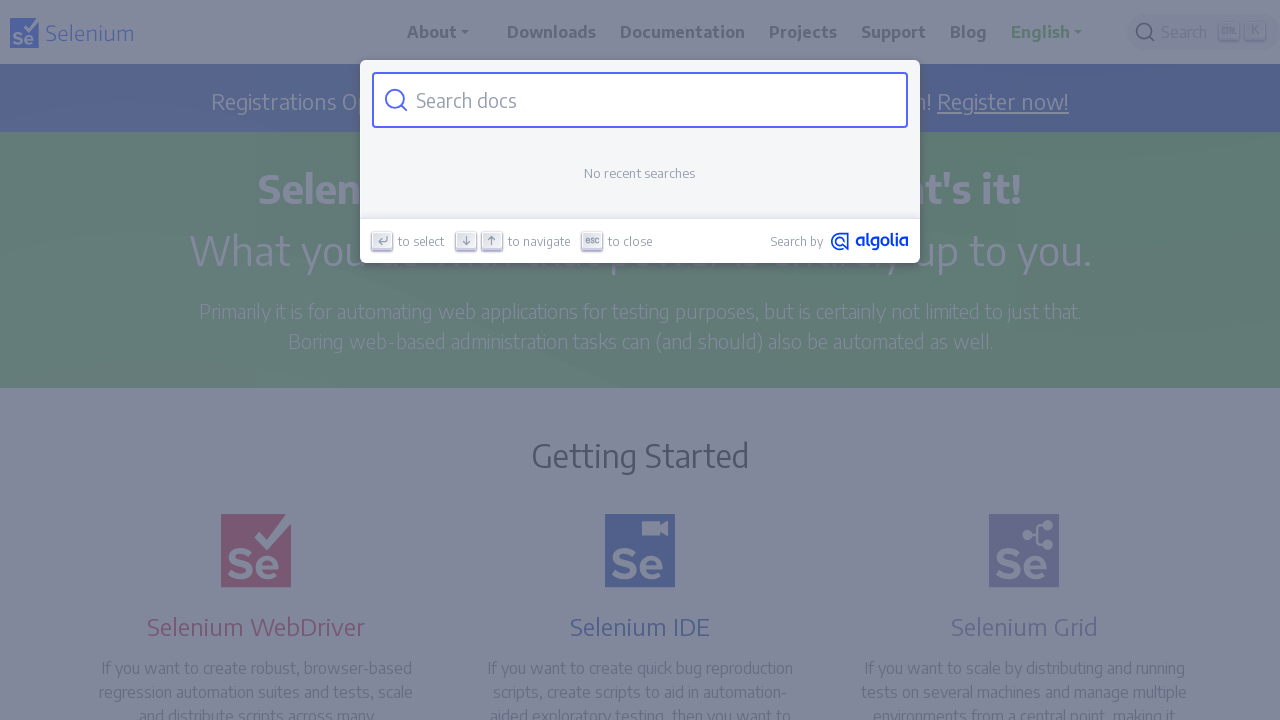

Entered 'getting started' search query in search input on .DocSearch-Input
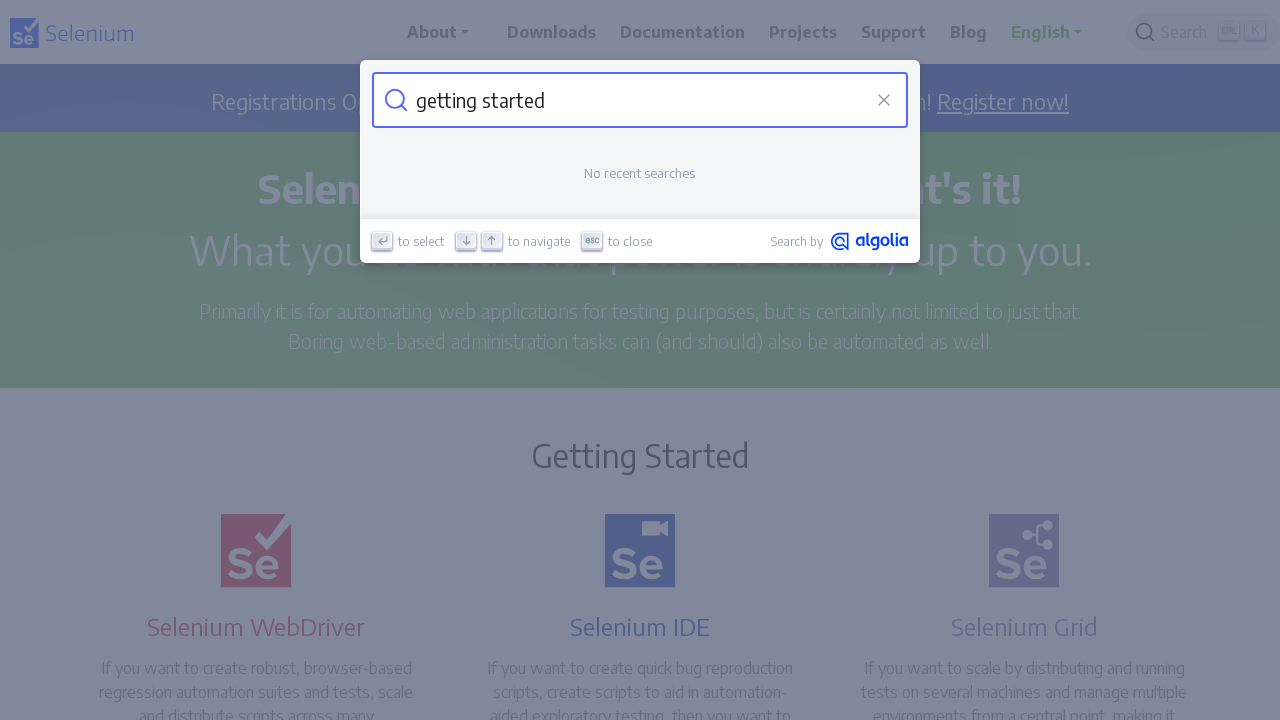

Search suggestions loaded
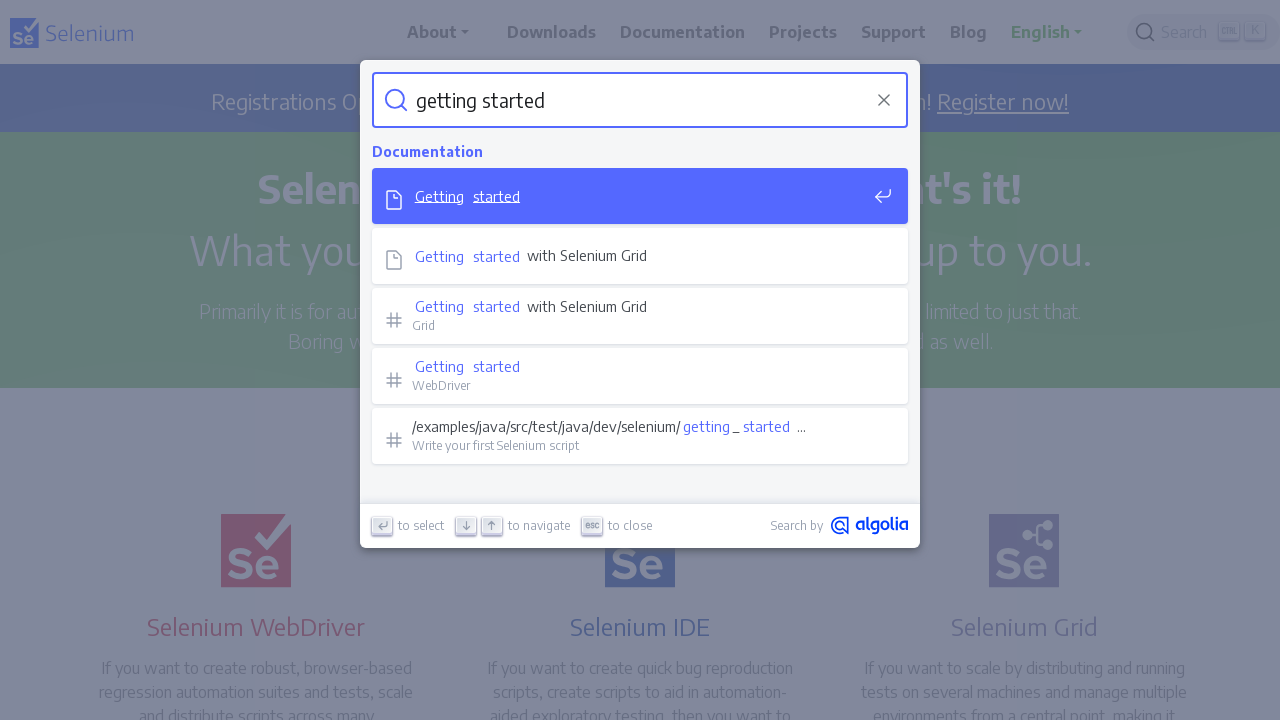

Clicked the first search suggestion result at (640, 198) on li.DocSearch-Hit >> nth=0
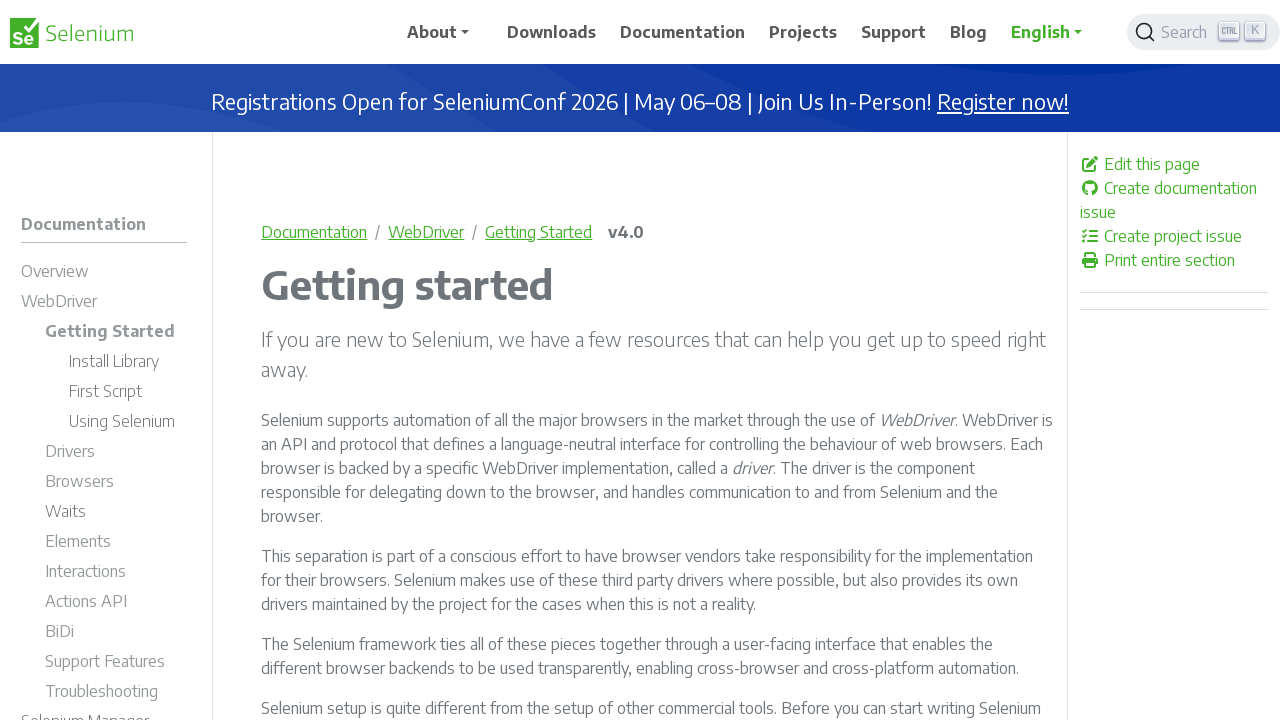

Page navigation completed and DOM content loaded
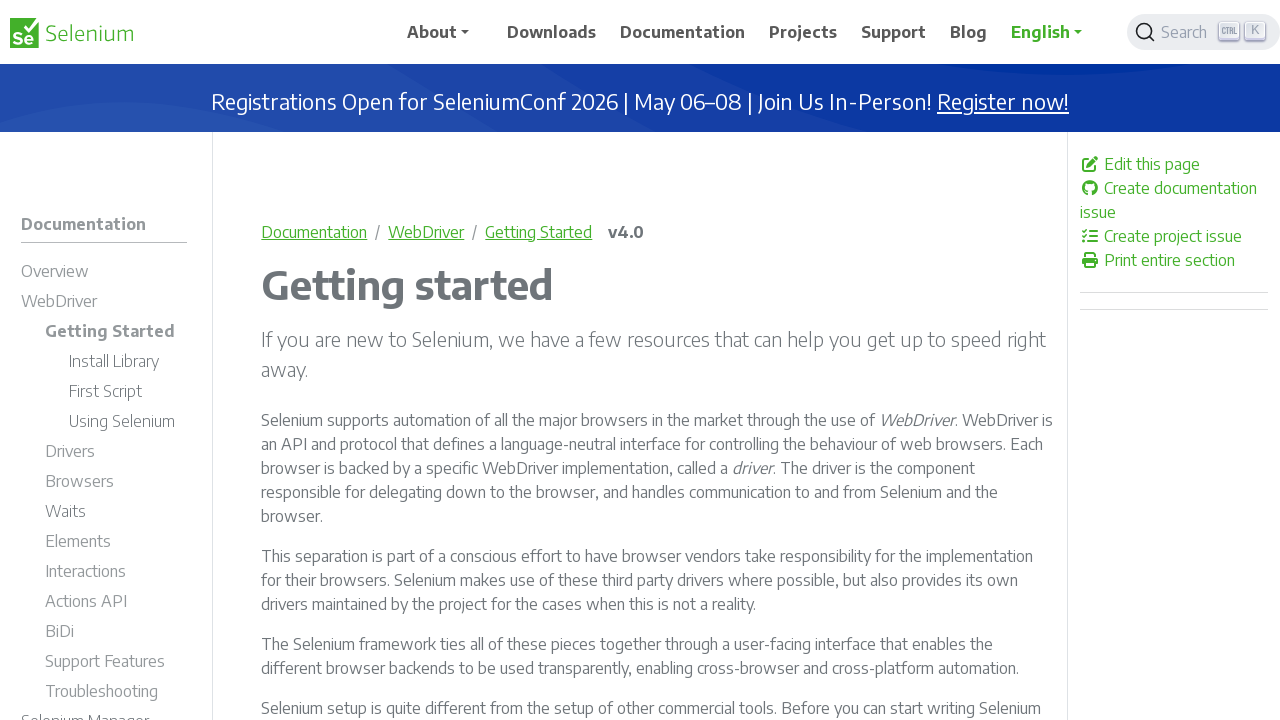

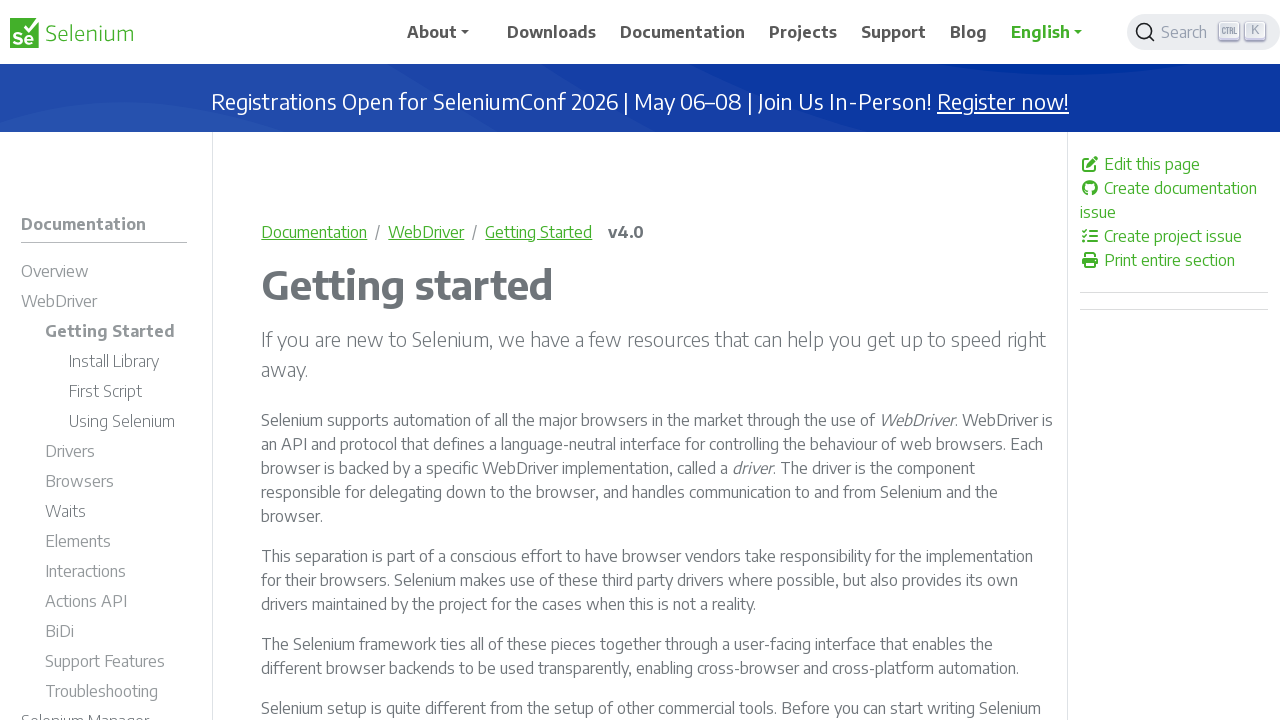